Navigates to the Heroku test site, clicks on the A/B Testing link, and verifies the header and paragraph text are displayed on the resulting page

Starting URL: https://the-internet.herokuapp.com/

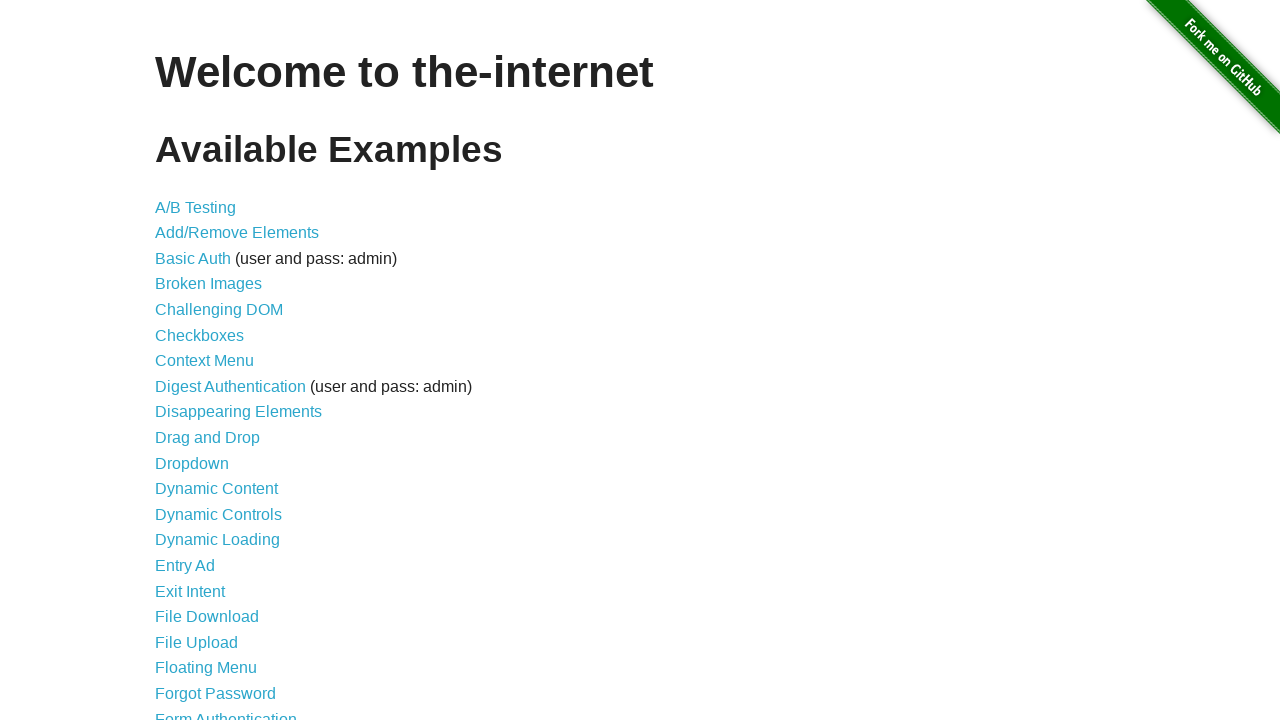

Clicked on A/B Testing link using XPath locator at (196, 207) on xpath=//a[contains(text(),'A/B Testing')]
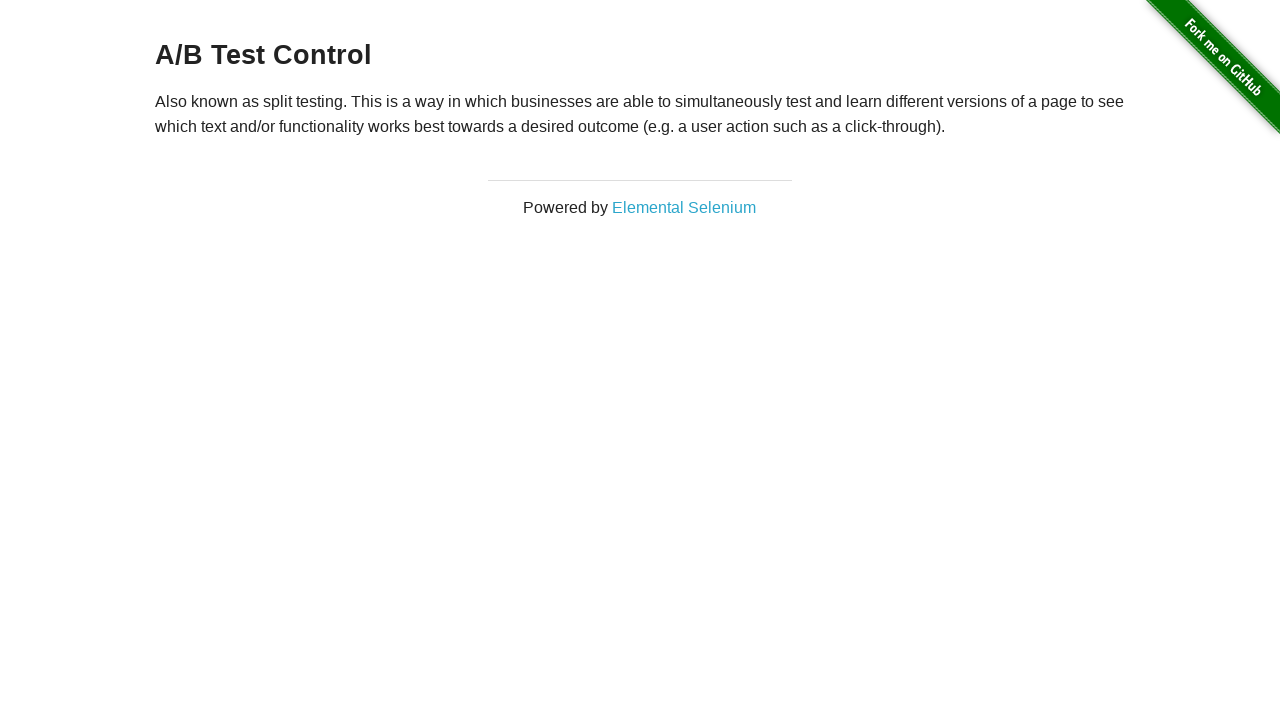

A/B Testing page loaded and header (h3) is present
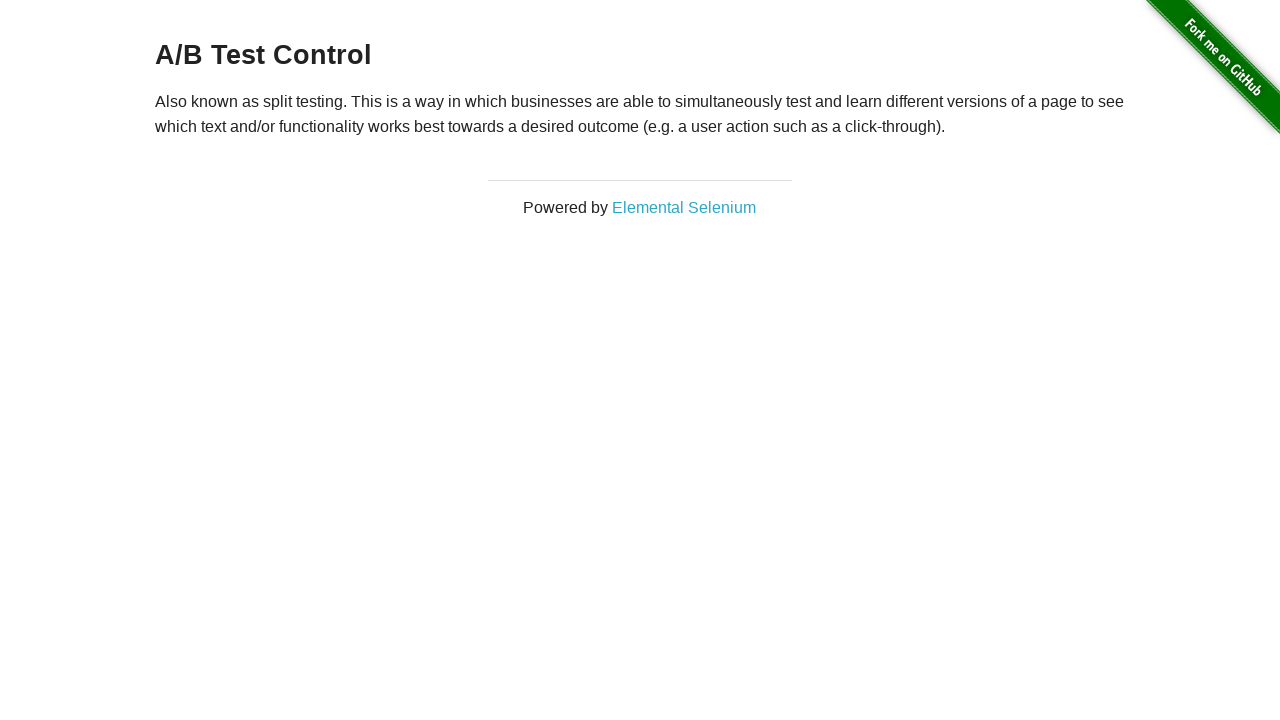

Verified paragraph text is present on the page
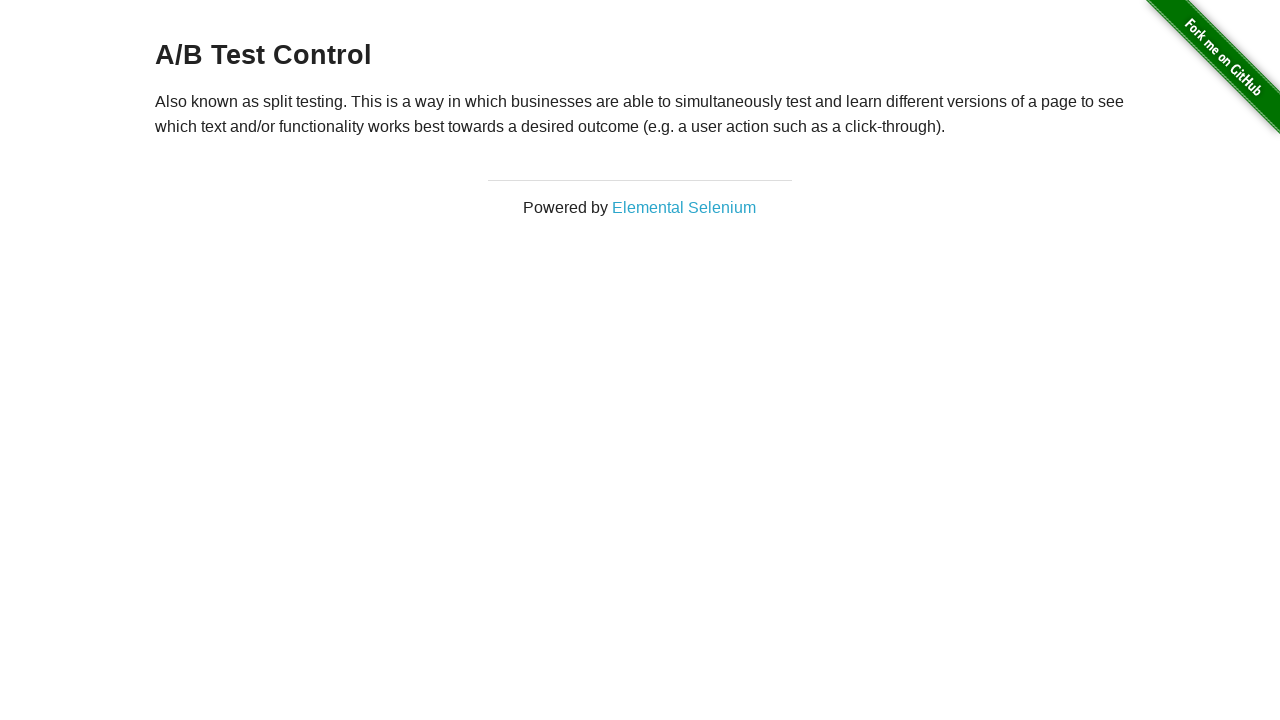

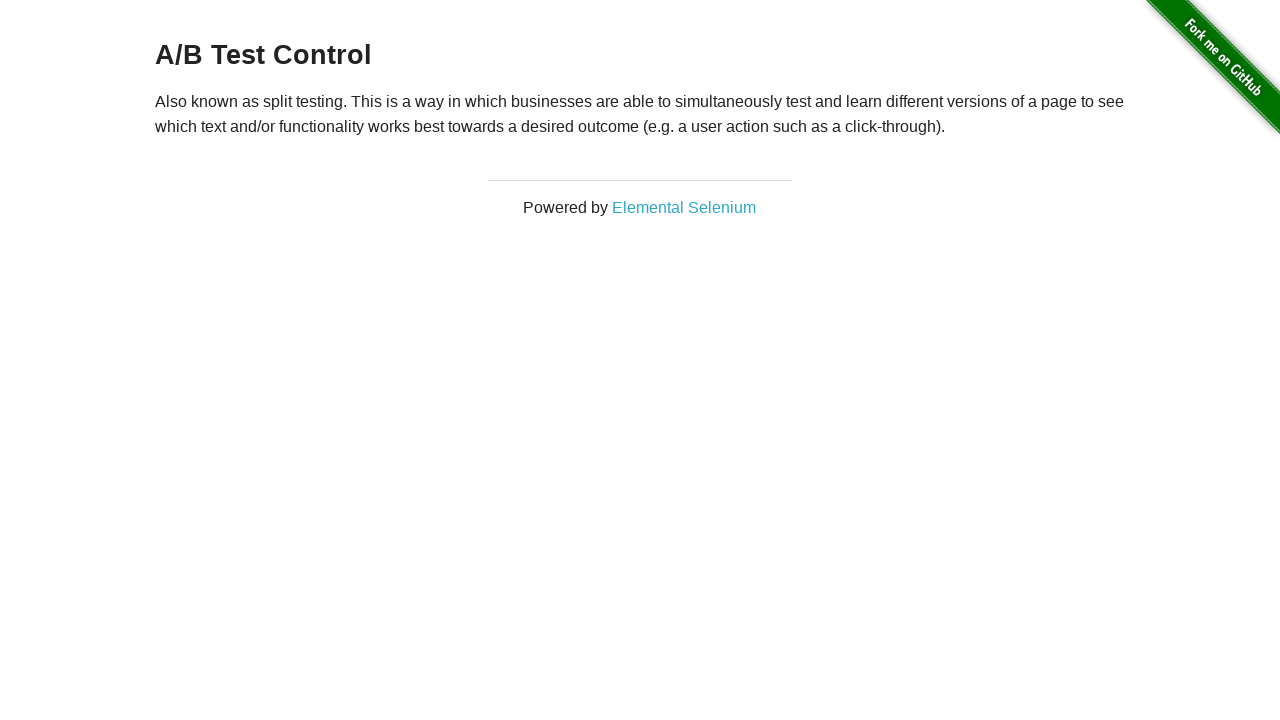